Tests creating a task on the Completed filter - new task should not be visible until switching to Active filter

Starting URL: https://todomvc4tasj.herokuapp.com/

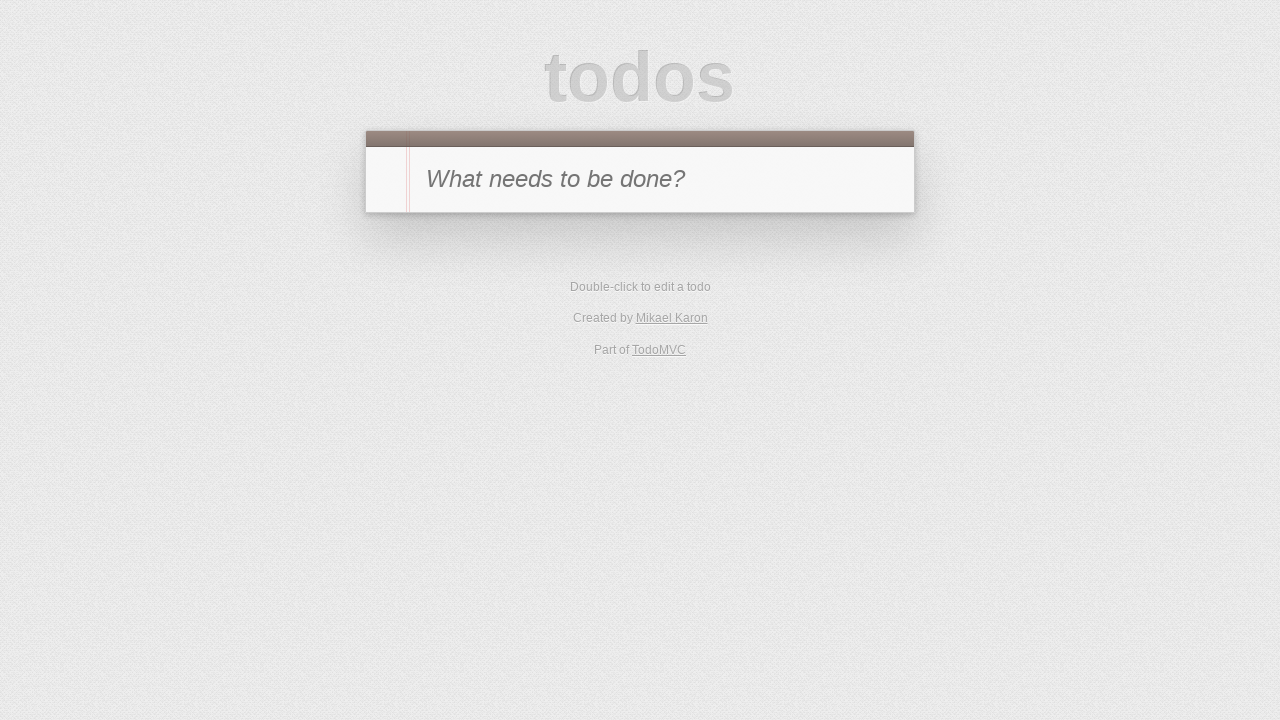

Set up localStorage with 1 active task
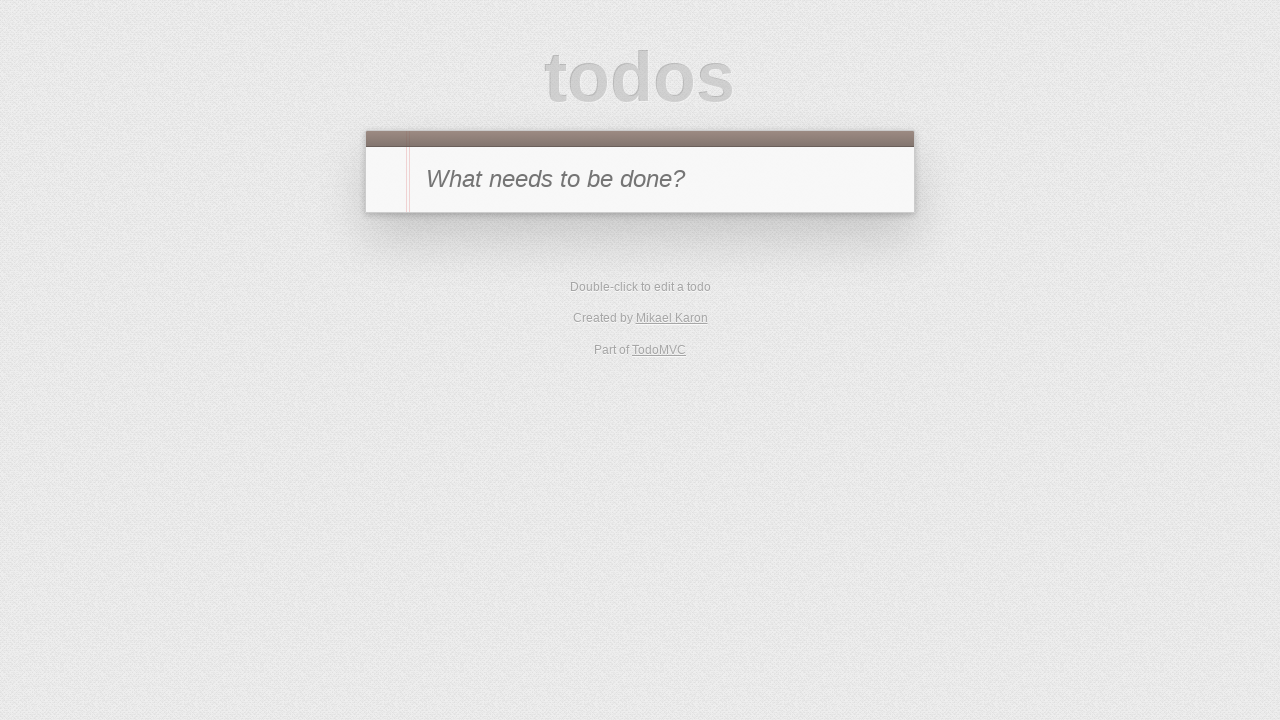

Reloaded page to apply localStorage changes
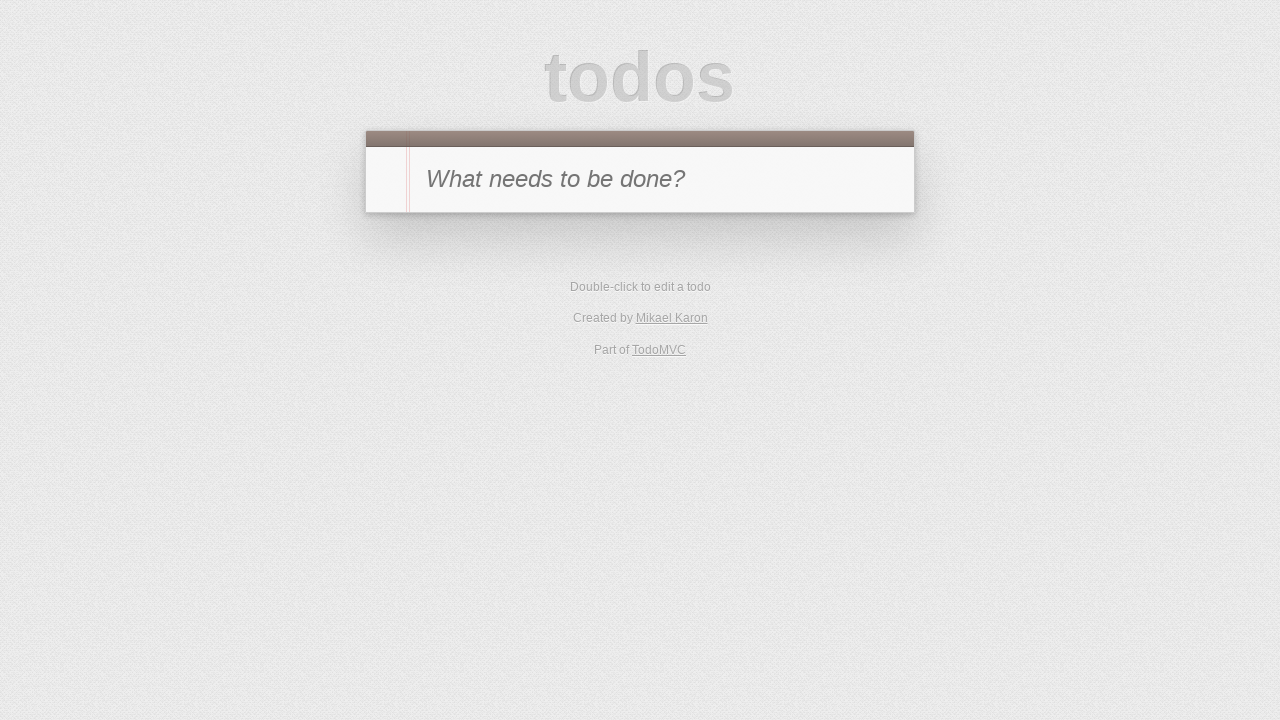

Clicked on Completed filter at (676, 291) on text=Completed
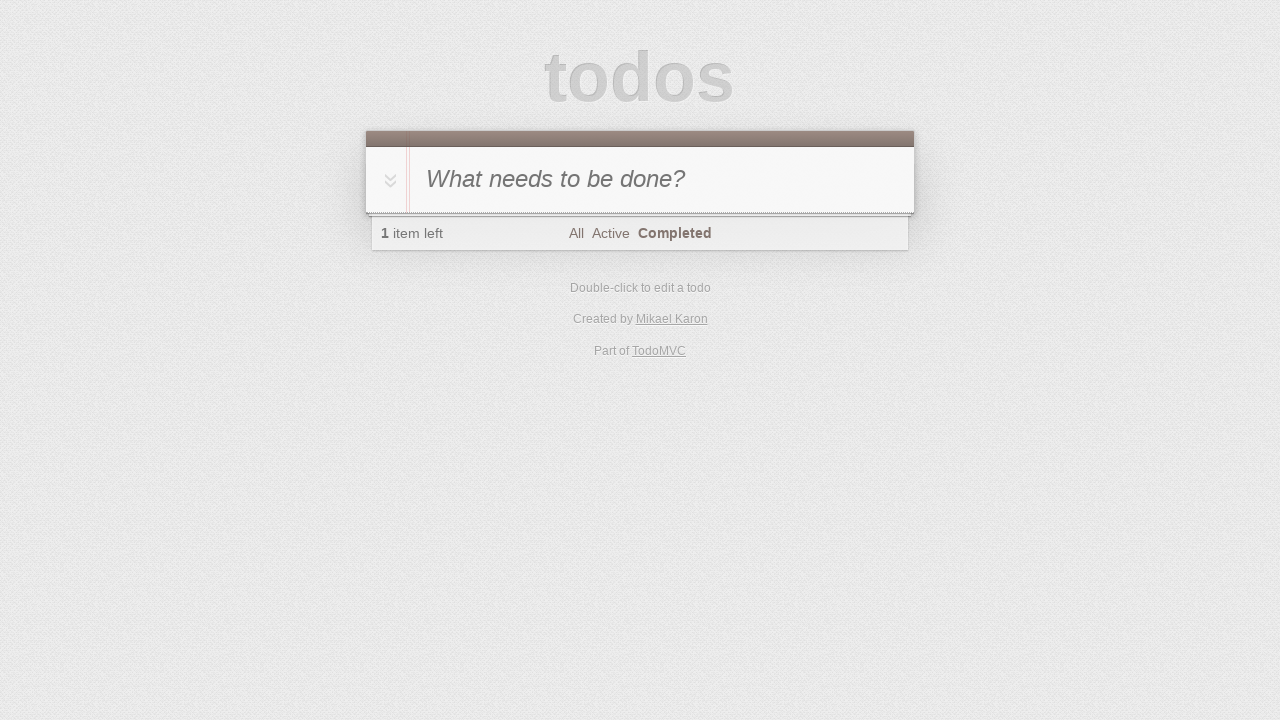

Filled new task input with 'b' on #new-todo
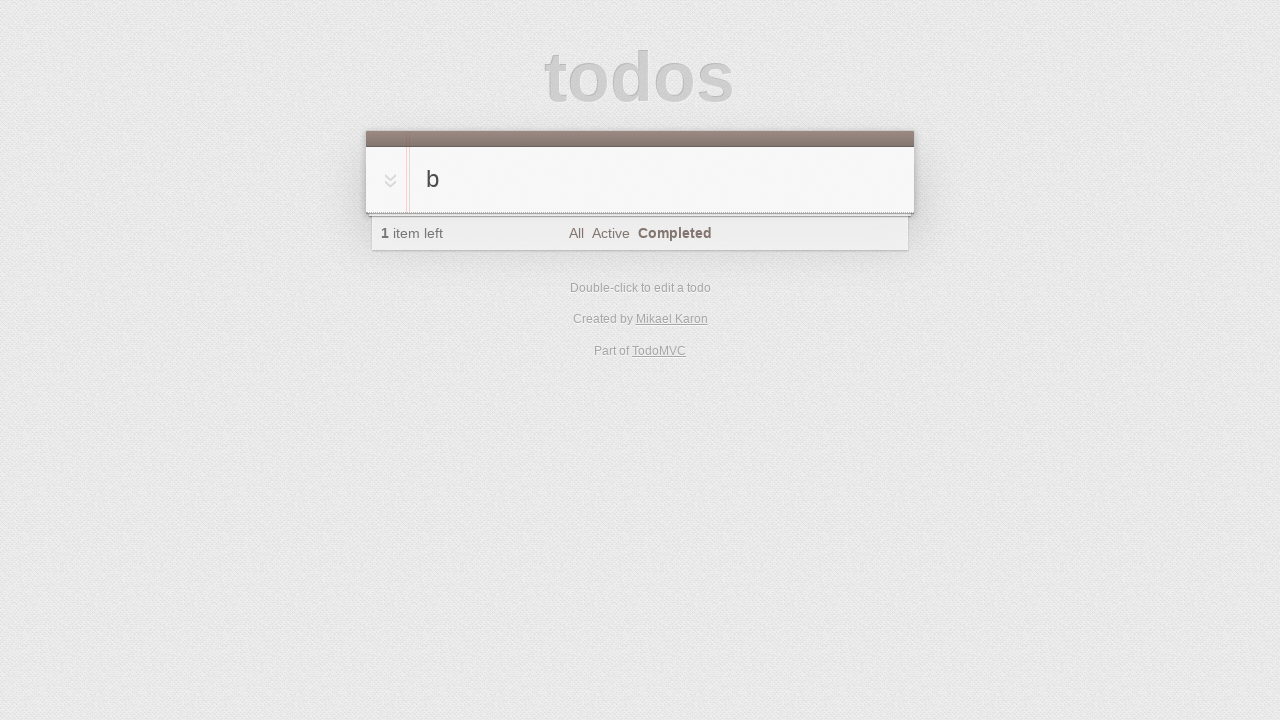

Pressed Enter to create new task on #new-todo
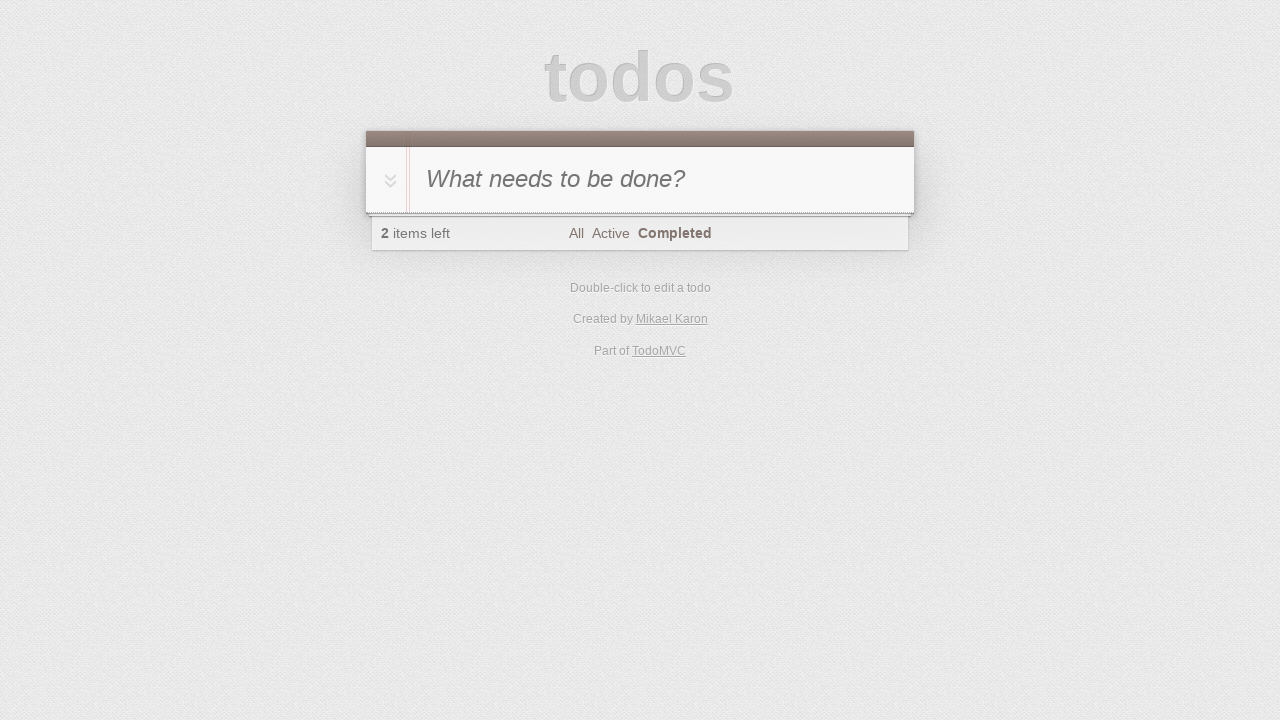

Verified no visible tasks on Completed filter
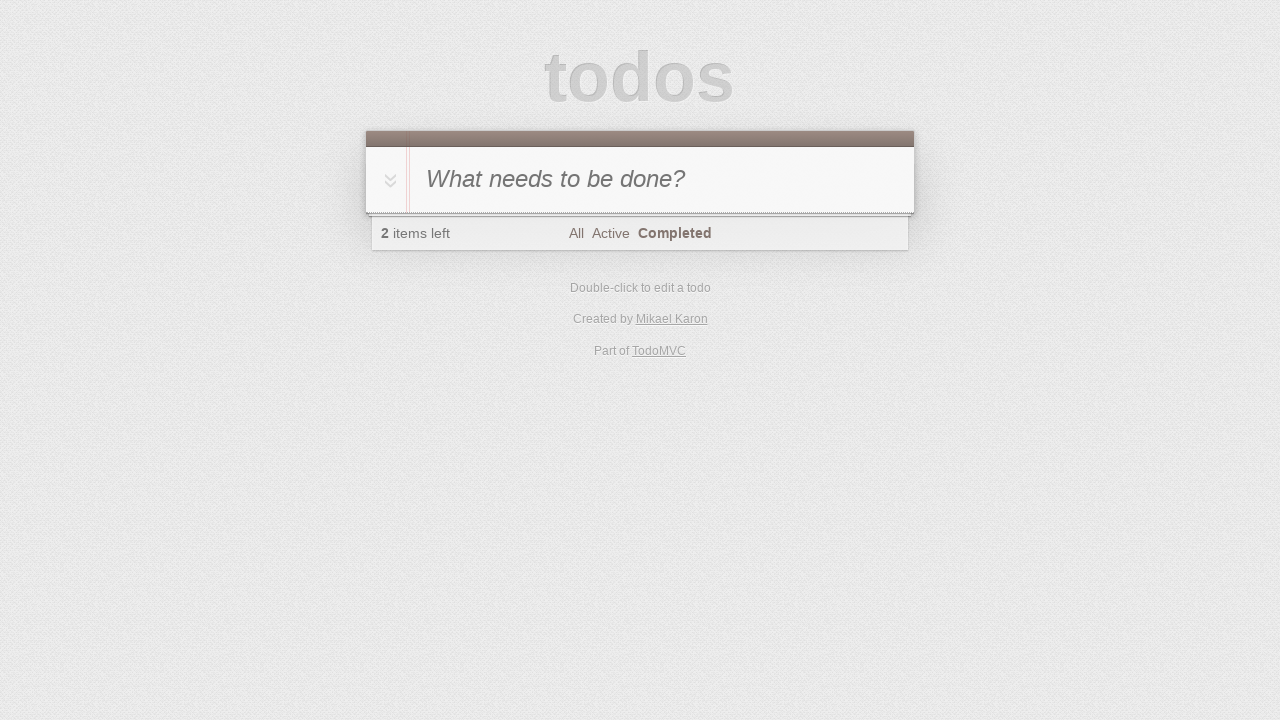

Verified task count shows 2 active tasks
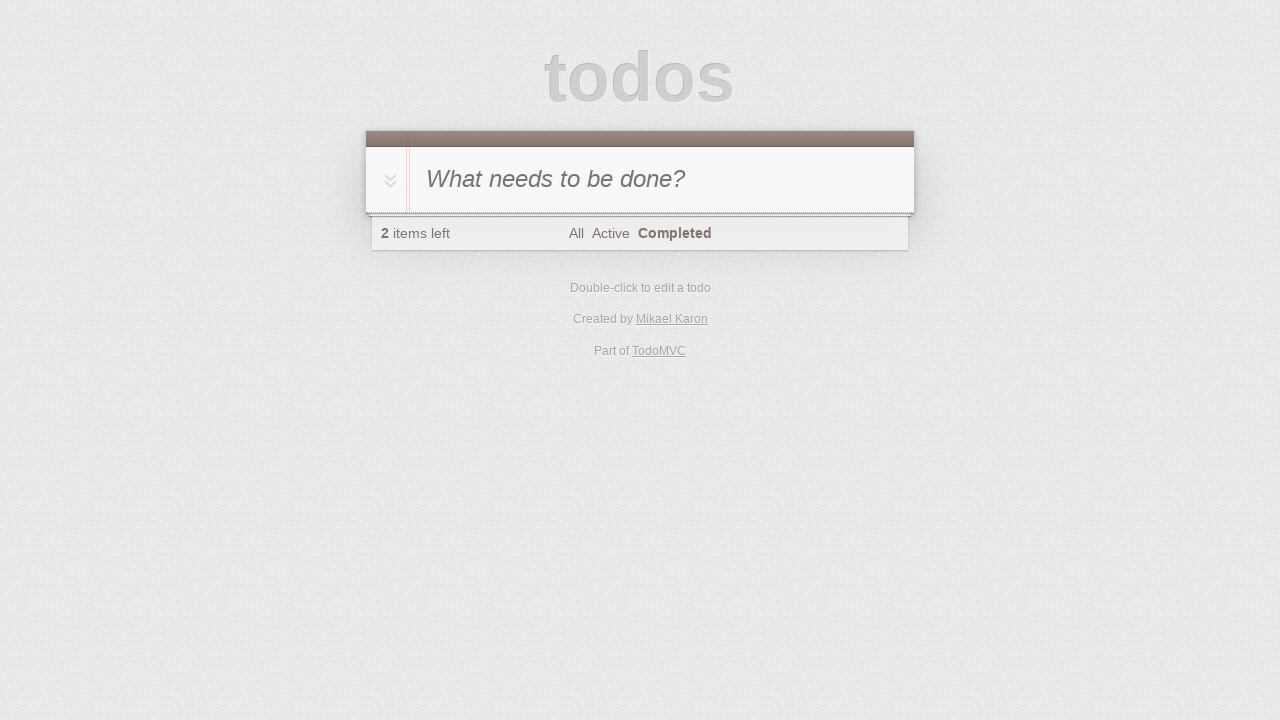

Clicked on Active filter at (610, 233) on text=Active
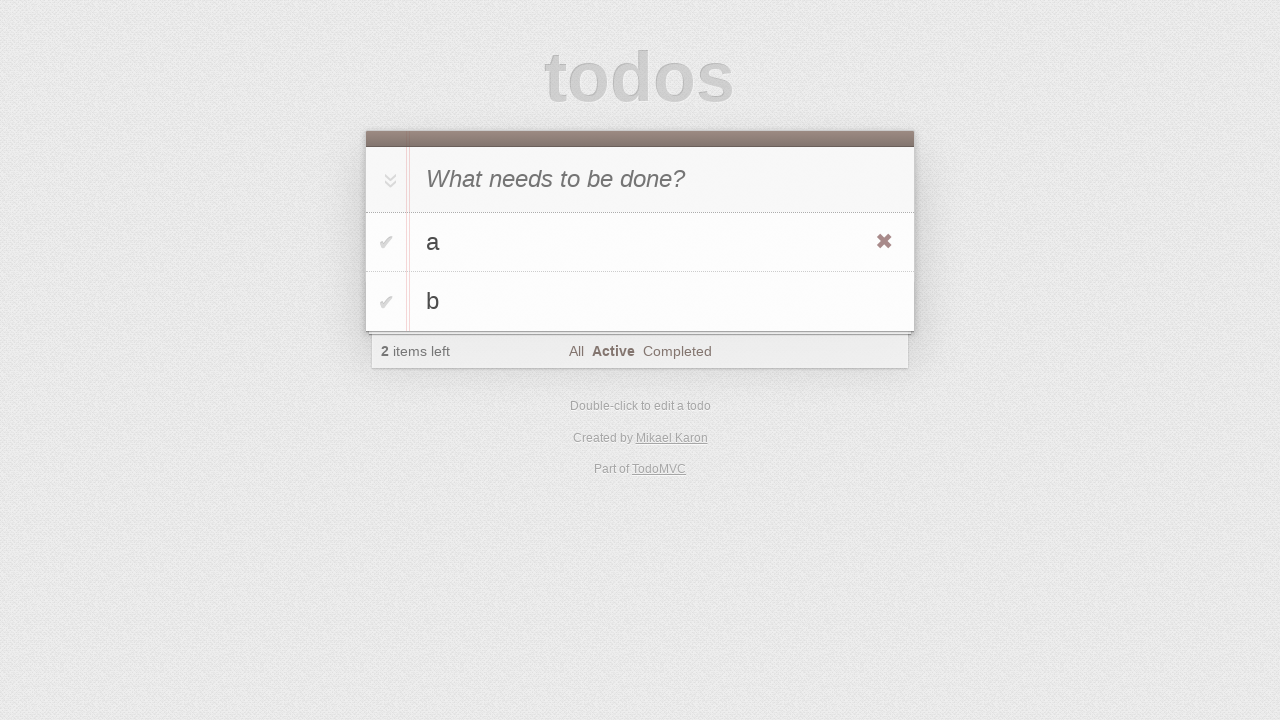

Task 'a' is now visible on Active filter
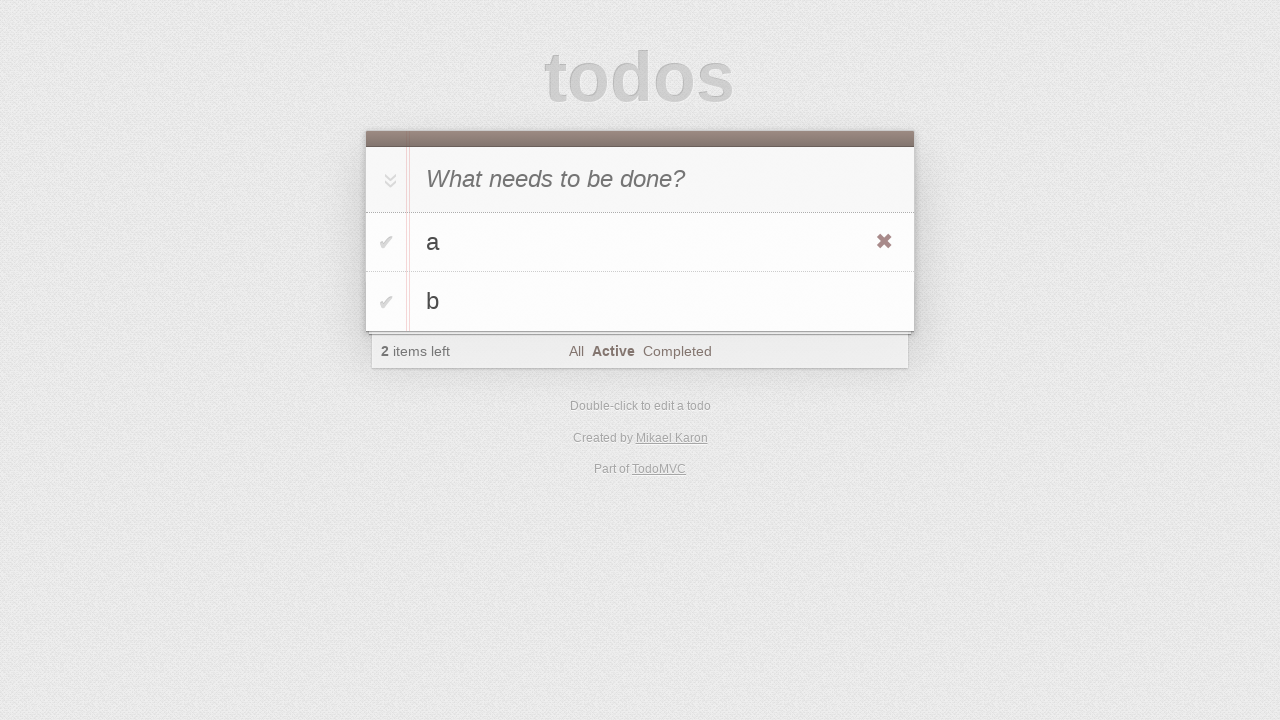

Task 'b' is now visible on Active filter
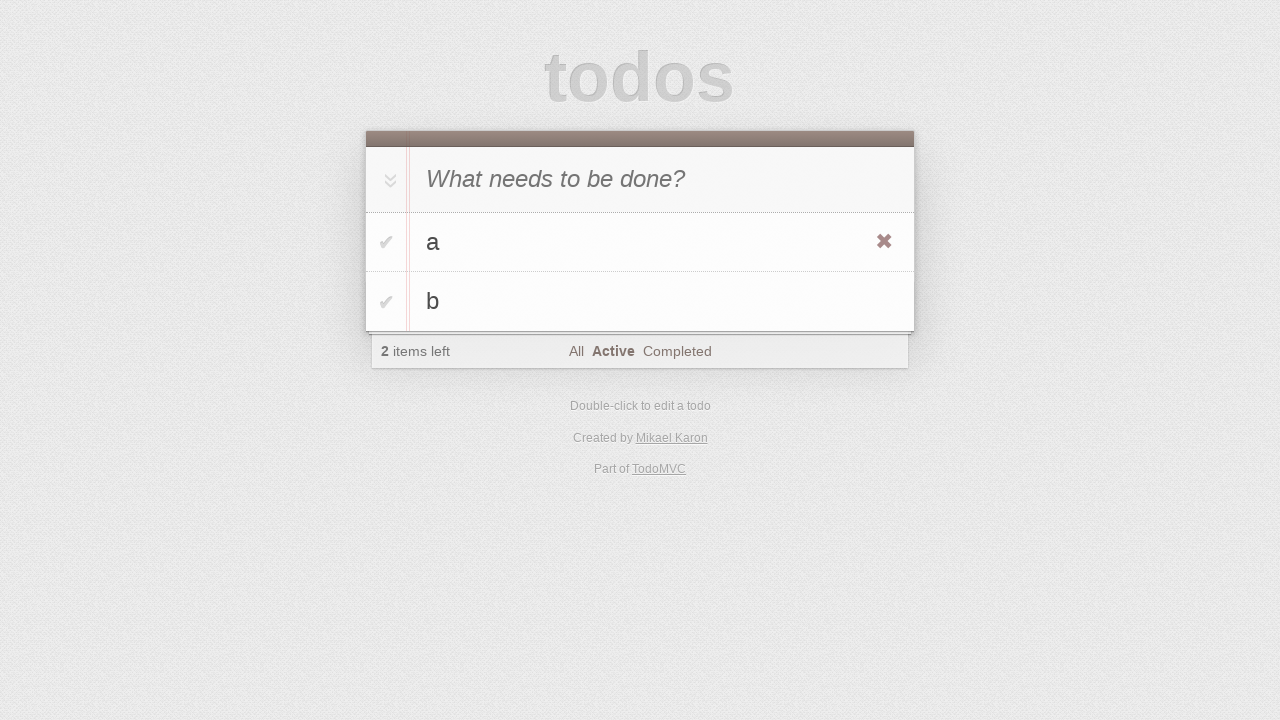

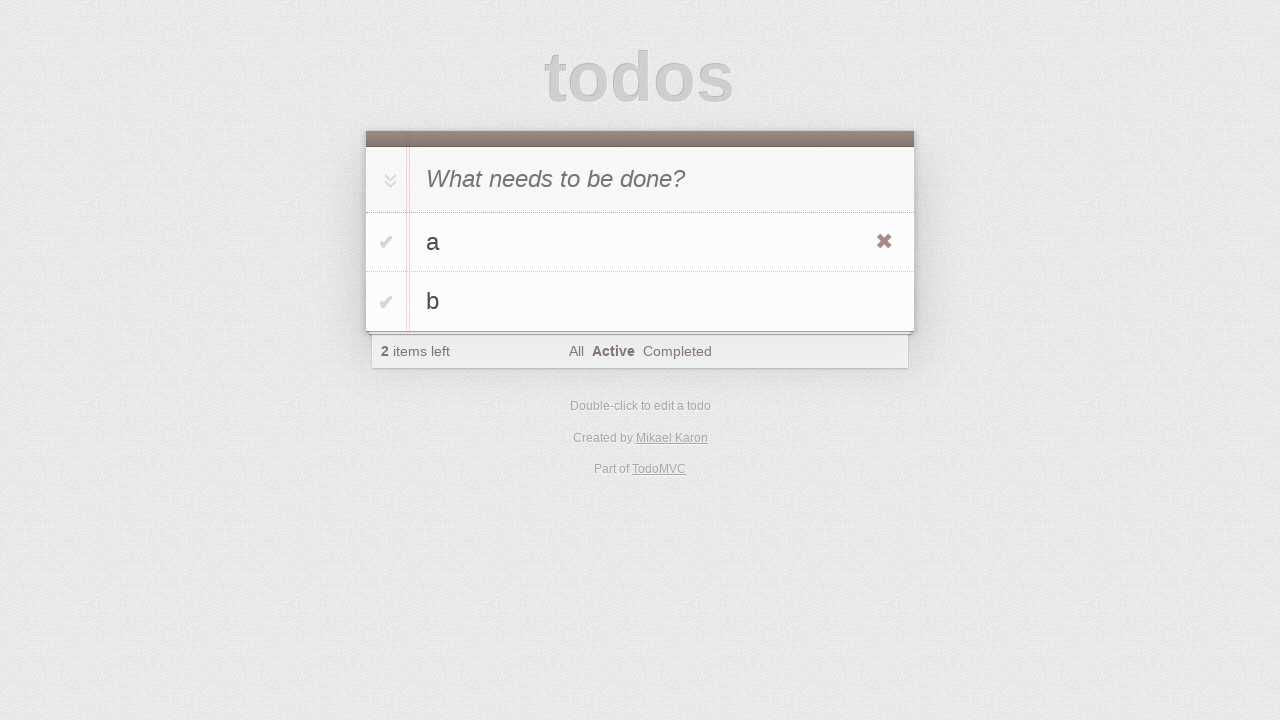